Tests AJAX functionality by clicking a button that triggers an asynchronous request and waiting for the success message to appear

Starting URL: http://uitestingplayground.com/ajax

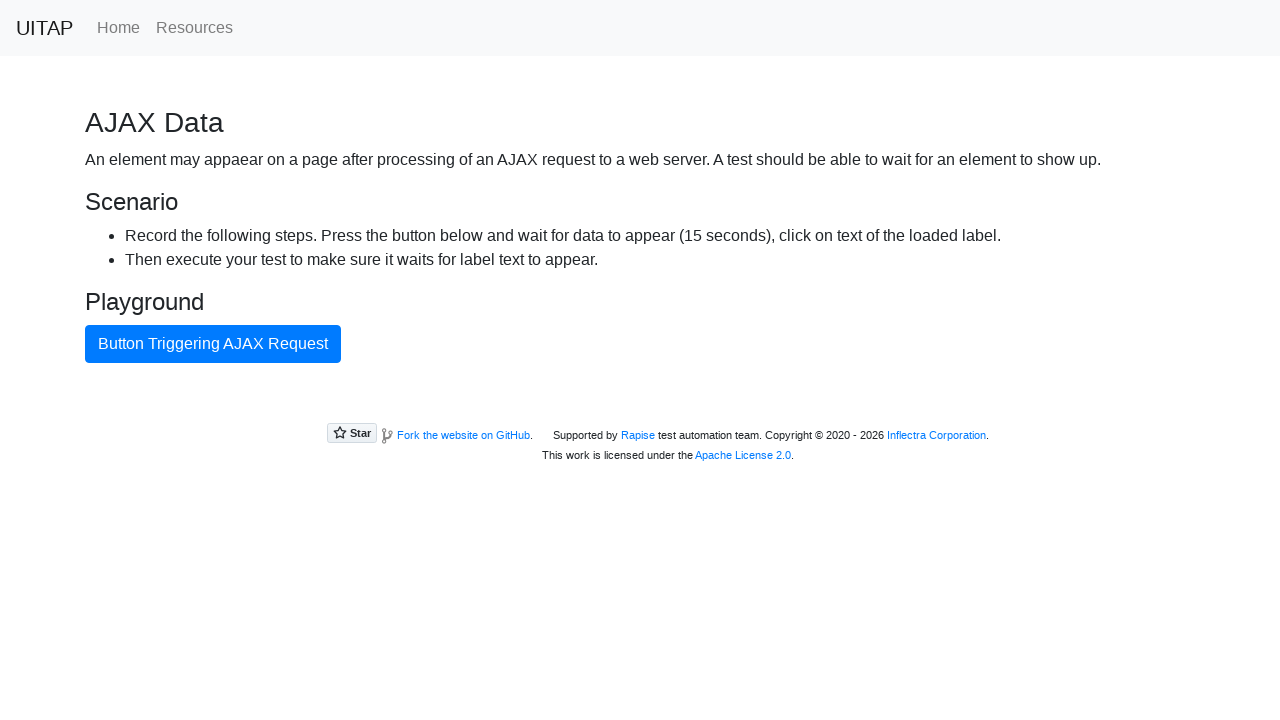

Clicked AJAX button to trigger asynchronous request at (213, 344) on #ajaxButton
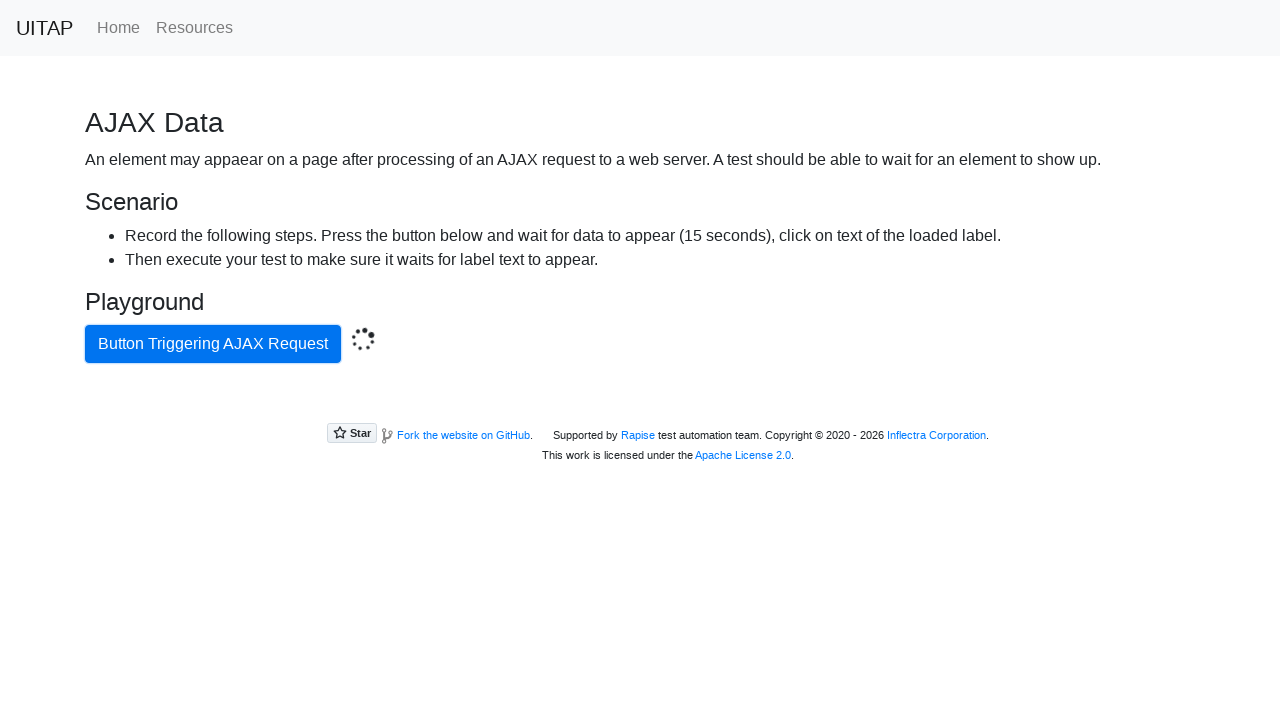

AJAX request completed and success message appeared
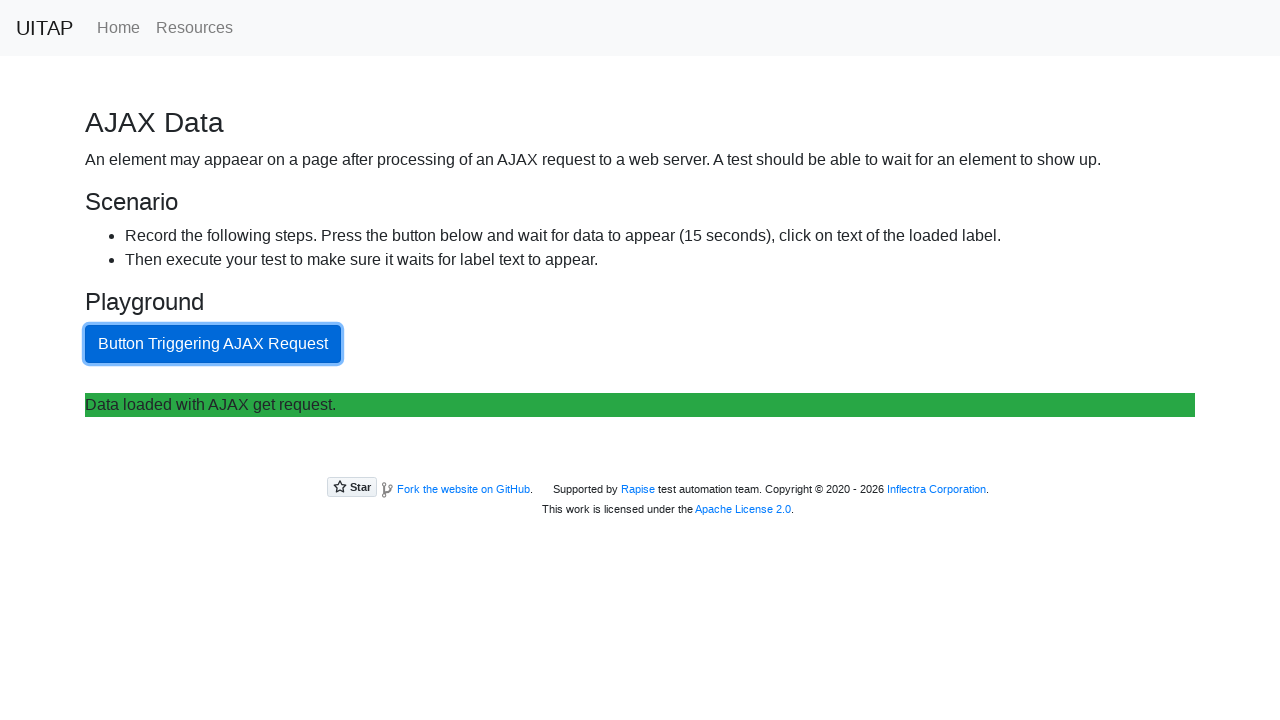

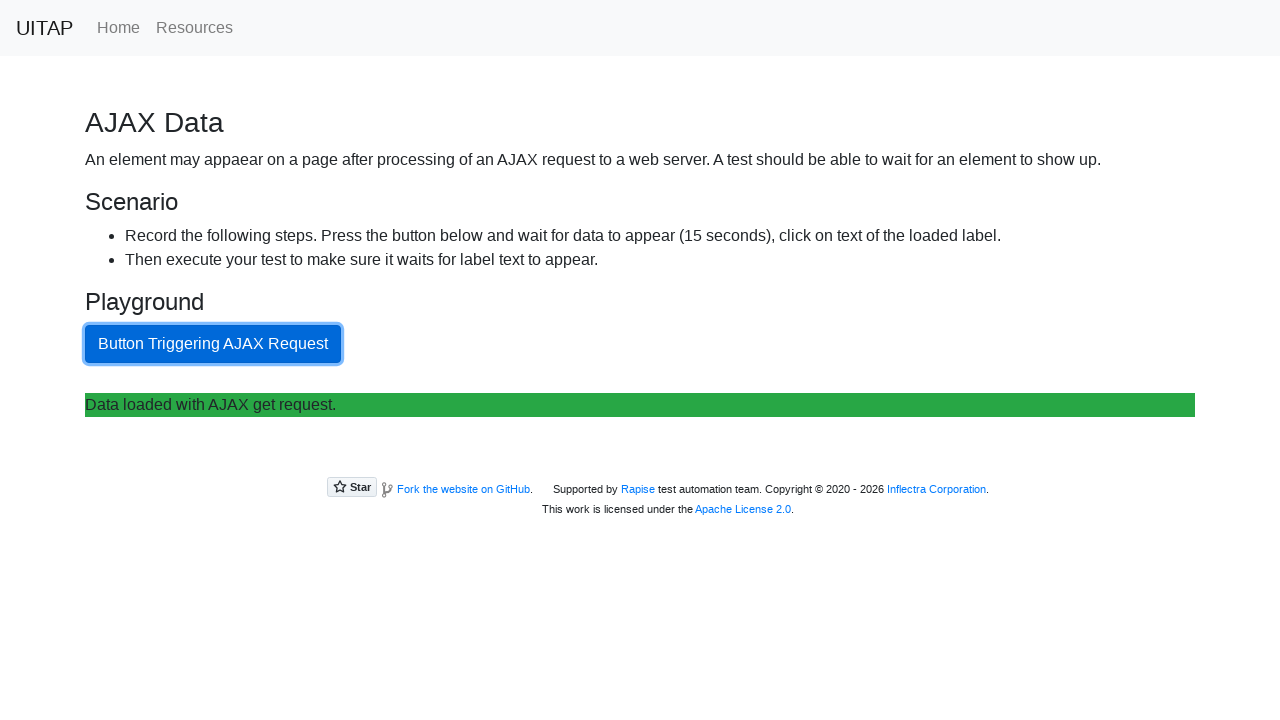